Navigates to text box form page and scrolls to Dynamic Properties element

Starting URL: https://demoqa.com/text-box

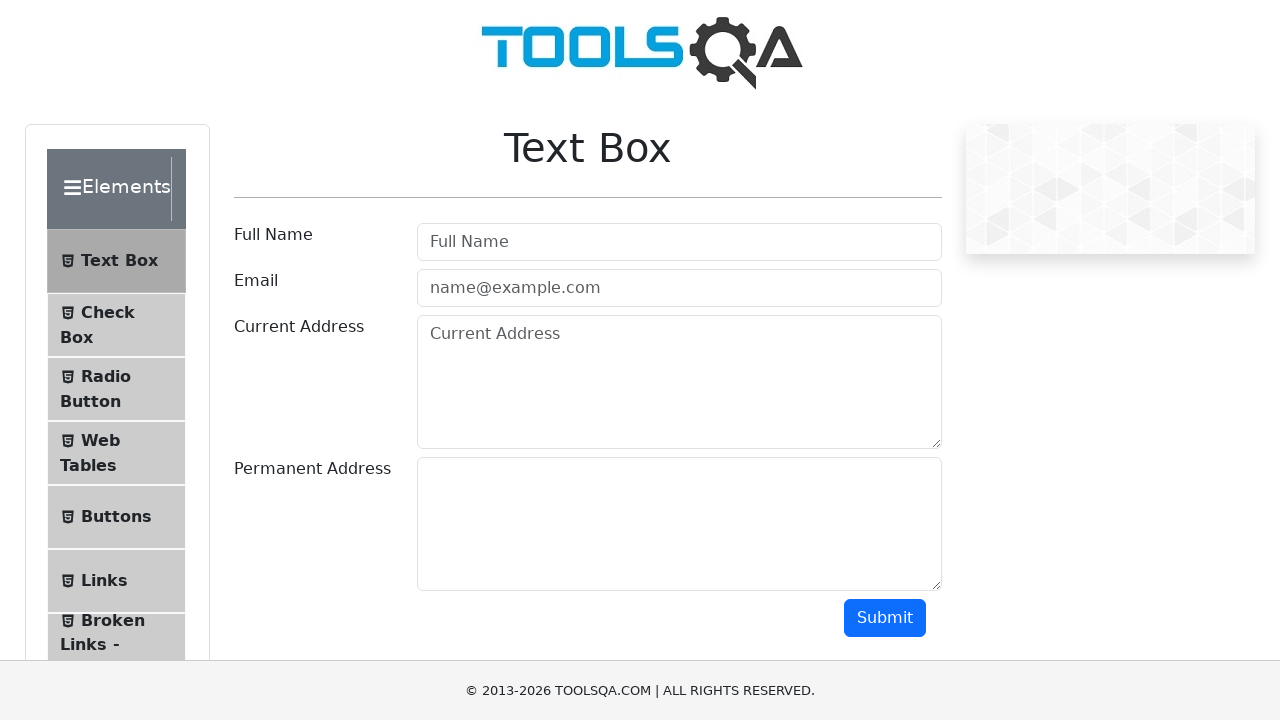

Waited for userName input field to be present
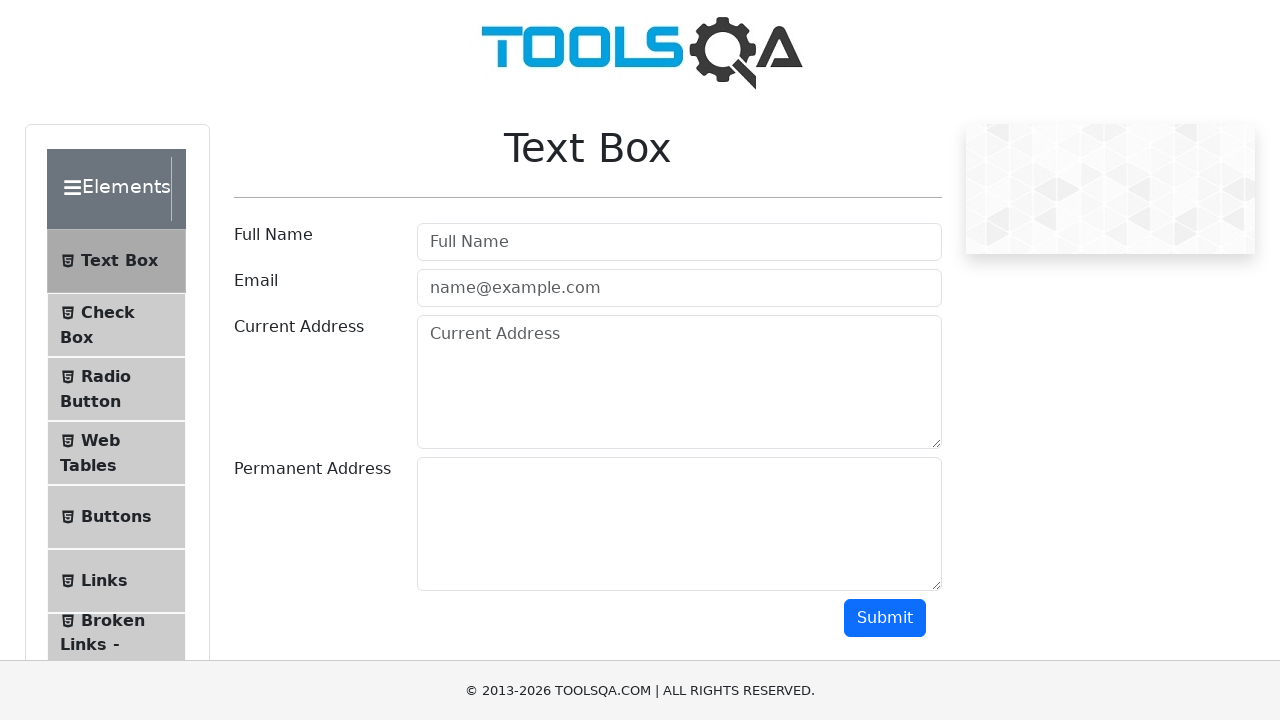

Waited for userEmail input field to be present
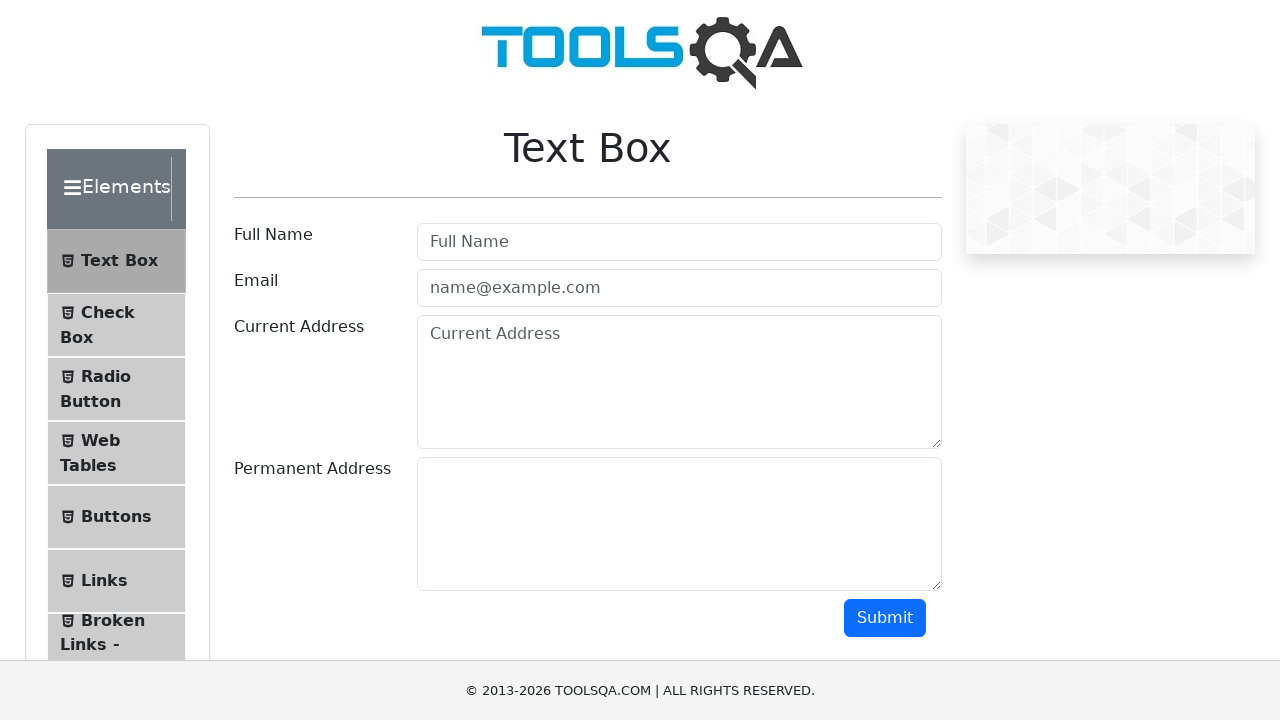

Waited for currentAddress textarea to be present
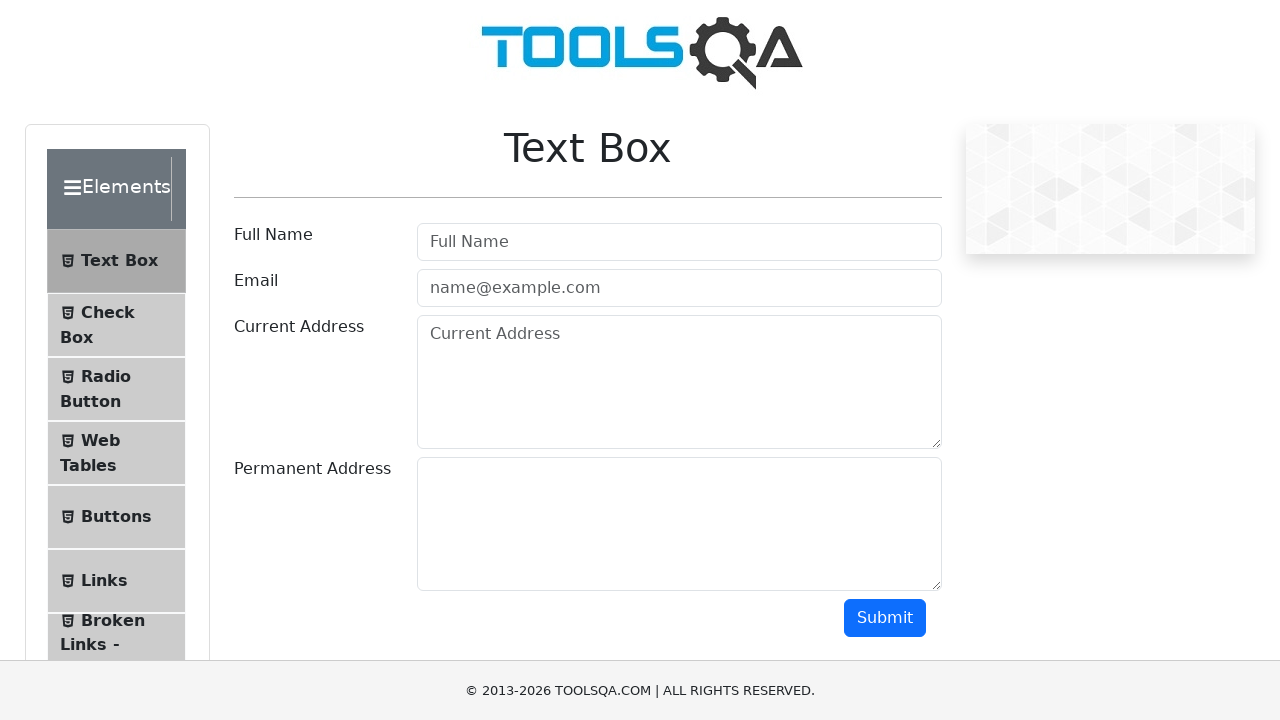

Waited for permanentAddress textarea to be present
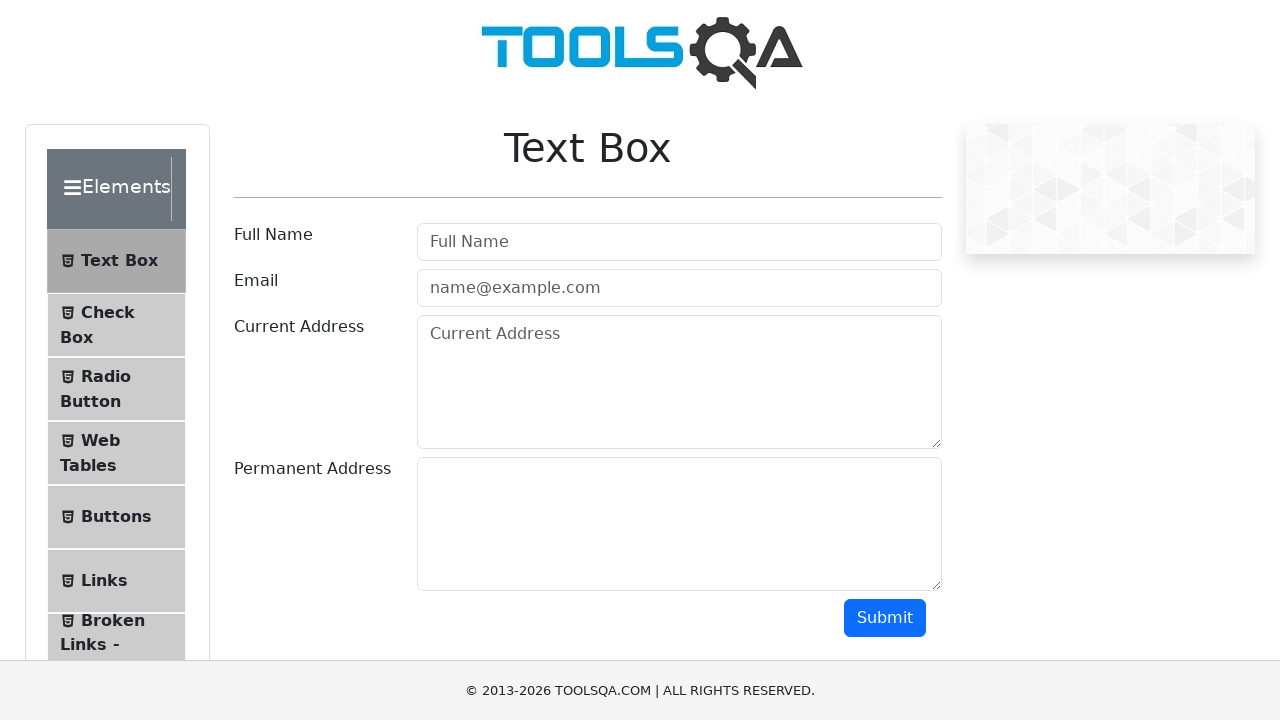

Located Dynamic Properties element
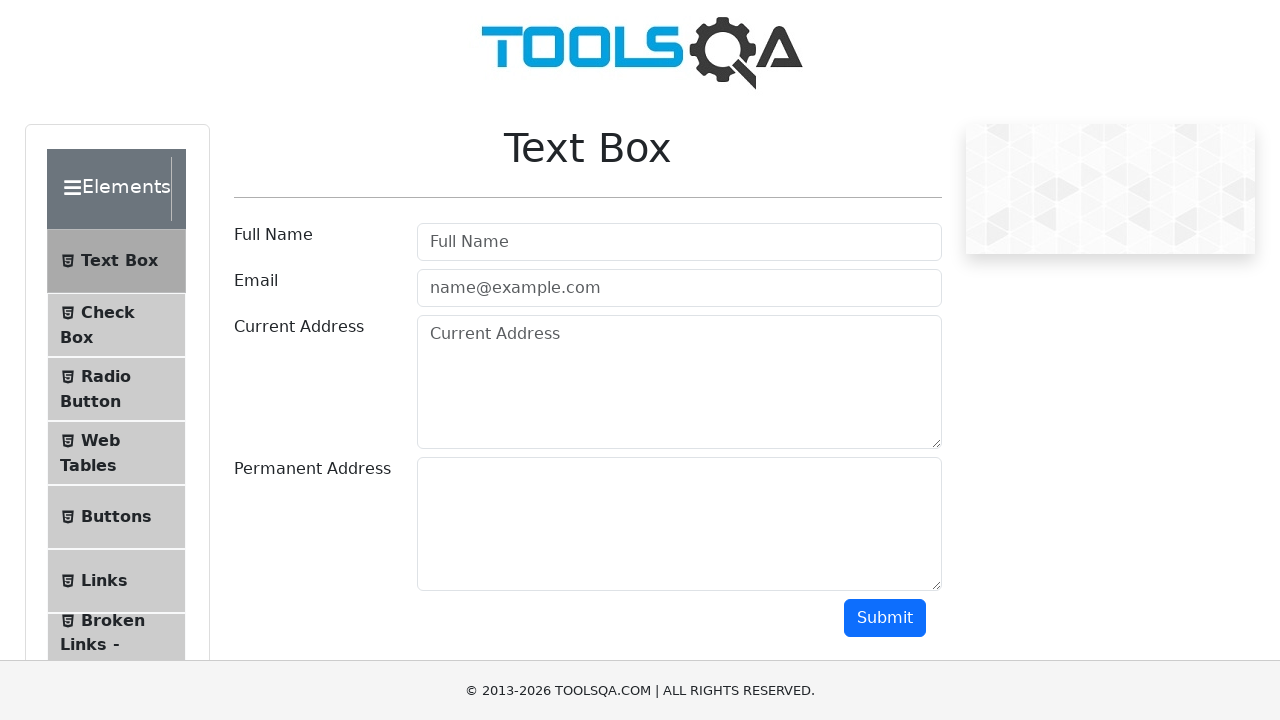

Scrolled to Dynamic Properties element
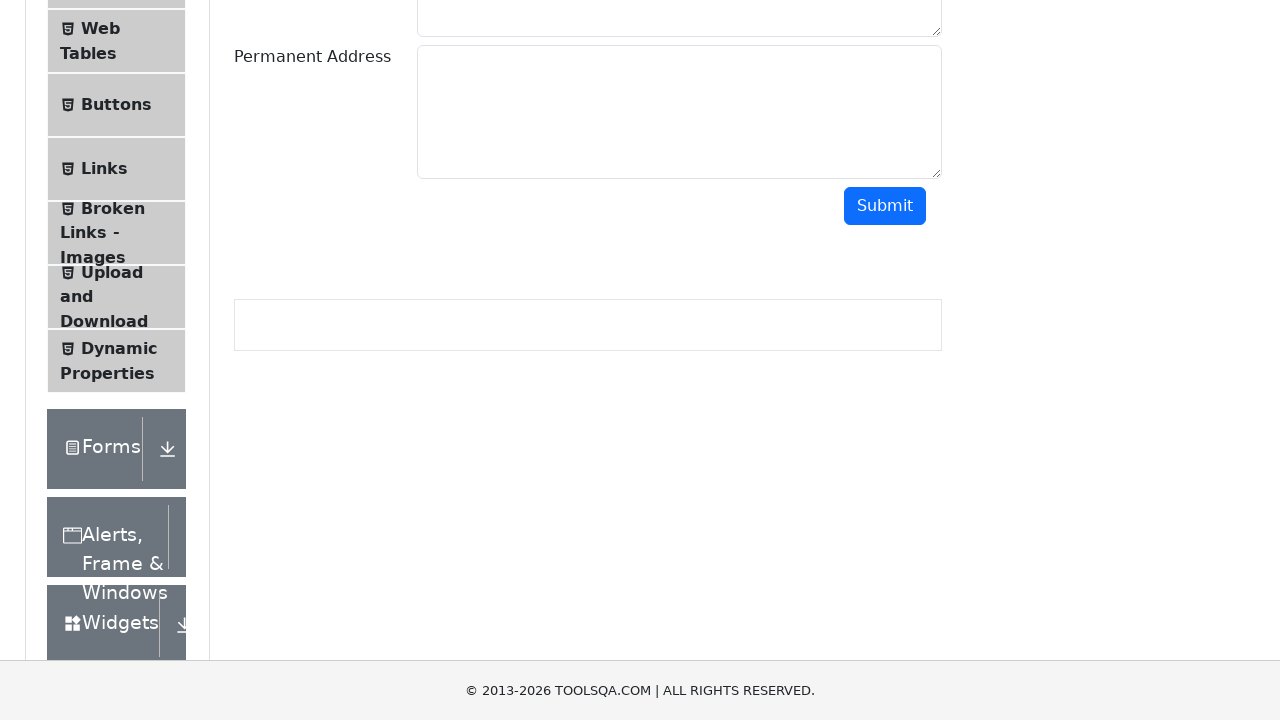

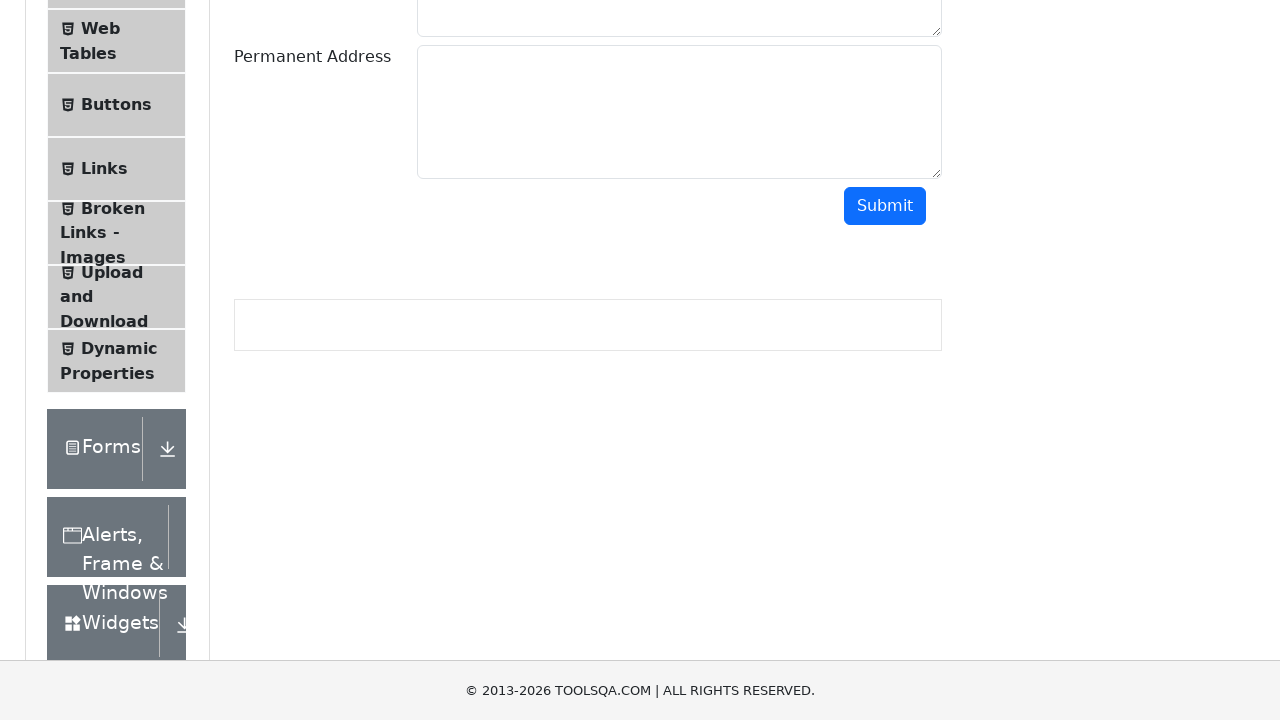